Tests passenger selection dropdown by clicking to open it, incrementing adult passenger count 5 times, and confirming the selection

Starting URL: https://rahulshettyacademy.com/dropdownsPractise/

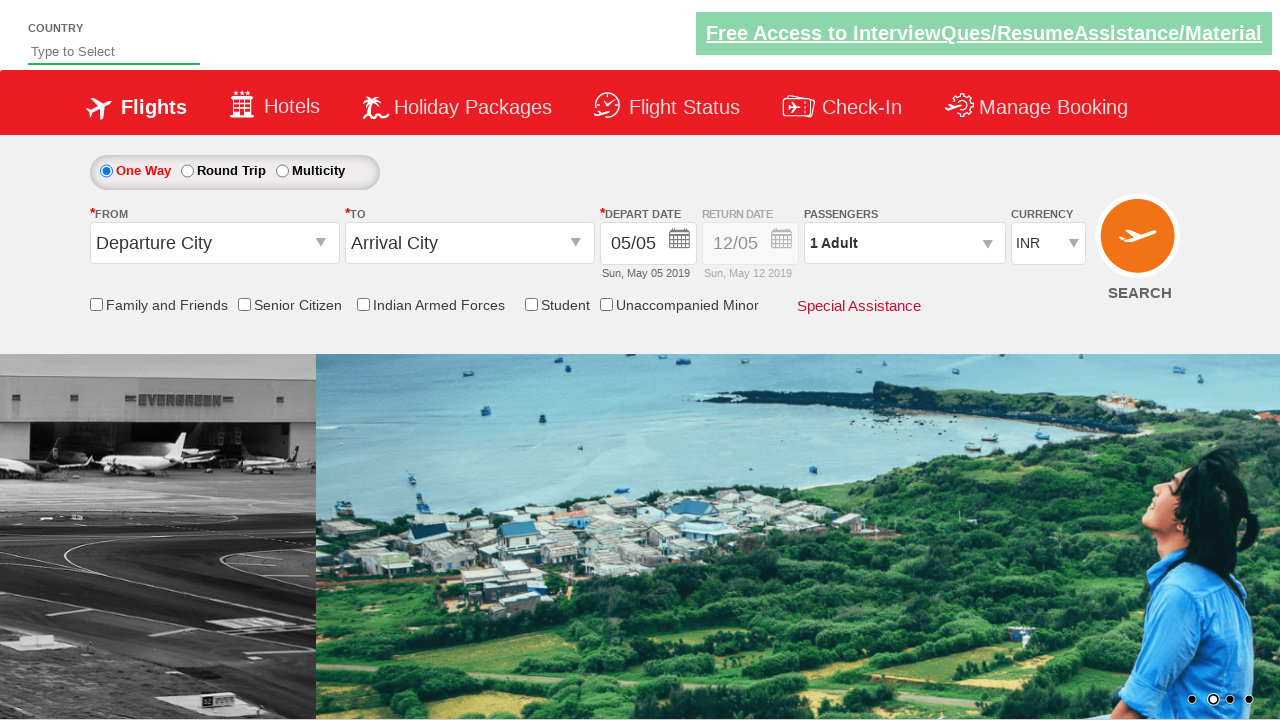

Clicked passenger info dropdown to open it at (904, 243) on #divpaxinfo
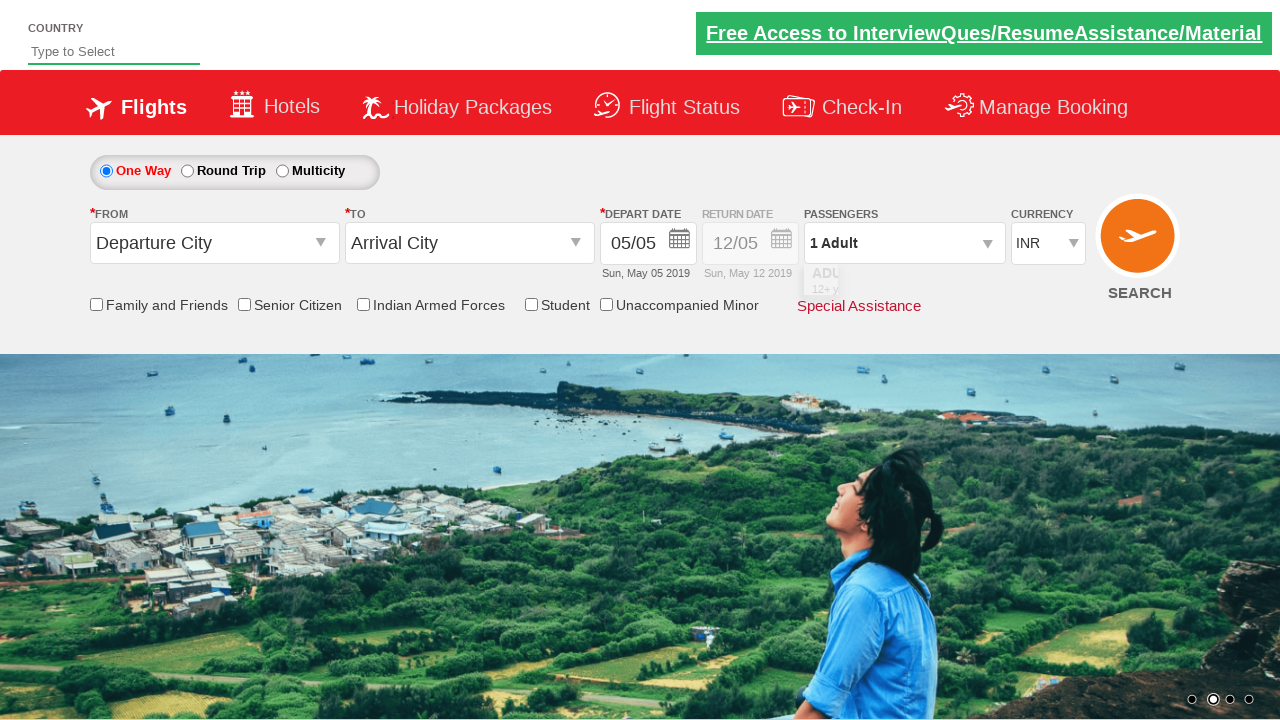

Incremented adult passenger count (iteration 1/5) at (982, 288) on #hrefIncAdt
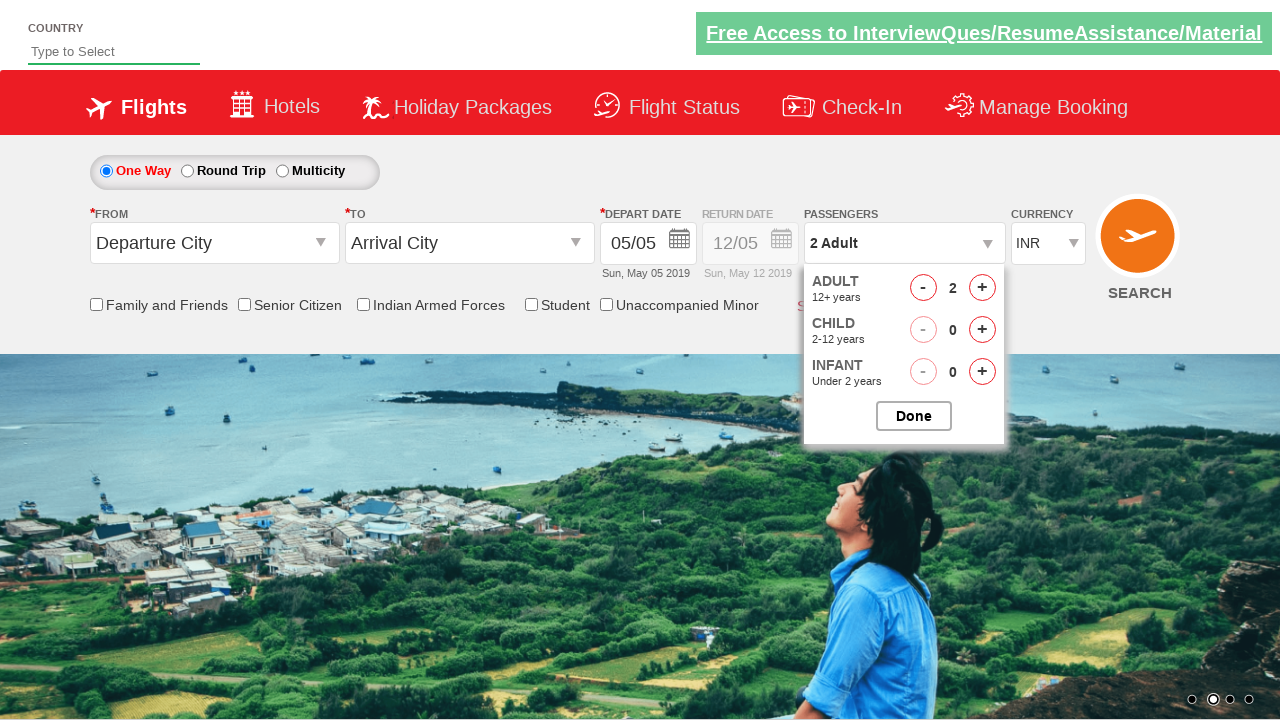

Incremented adult passenger count (iteration 2/5) at (982, 288) on #hrefIncAdt
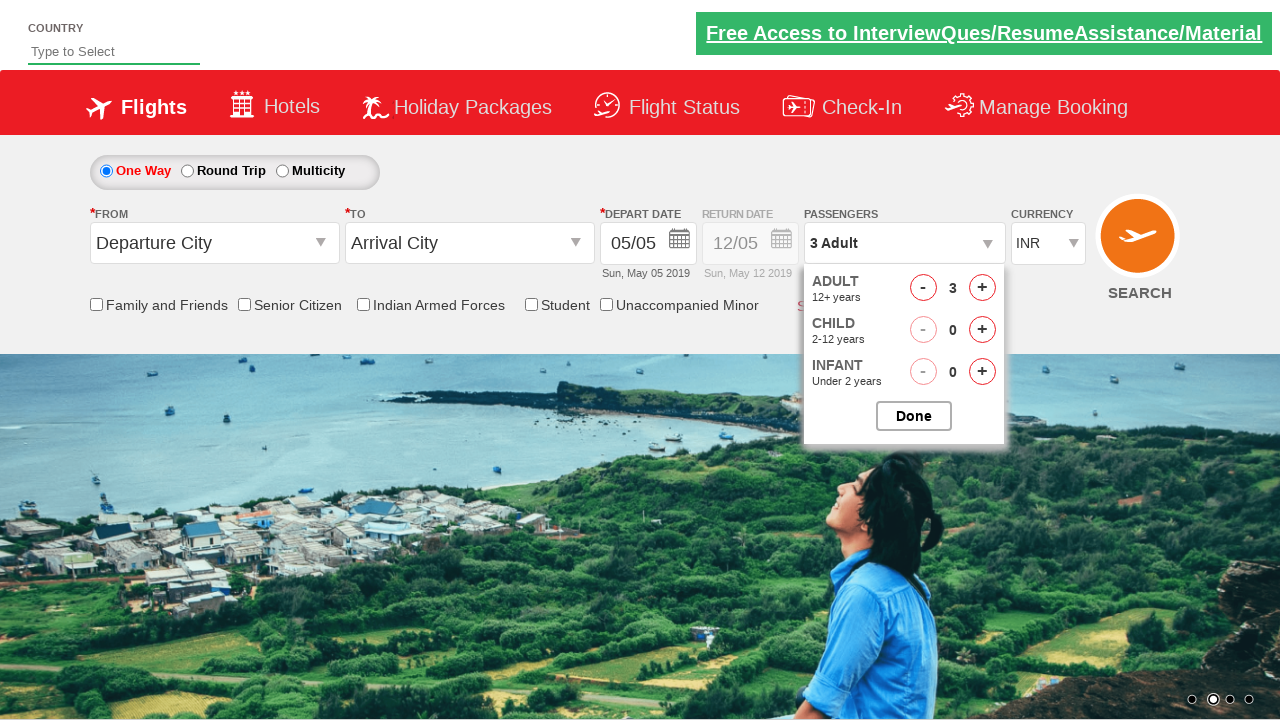

Incremented adult passenger count (iteration 3/5) at (982, 288) on #hrefIncAdt
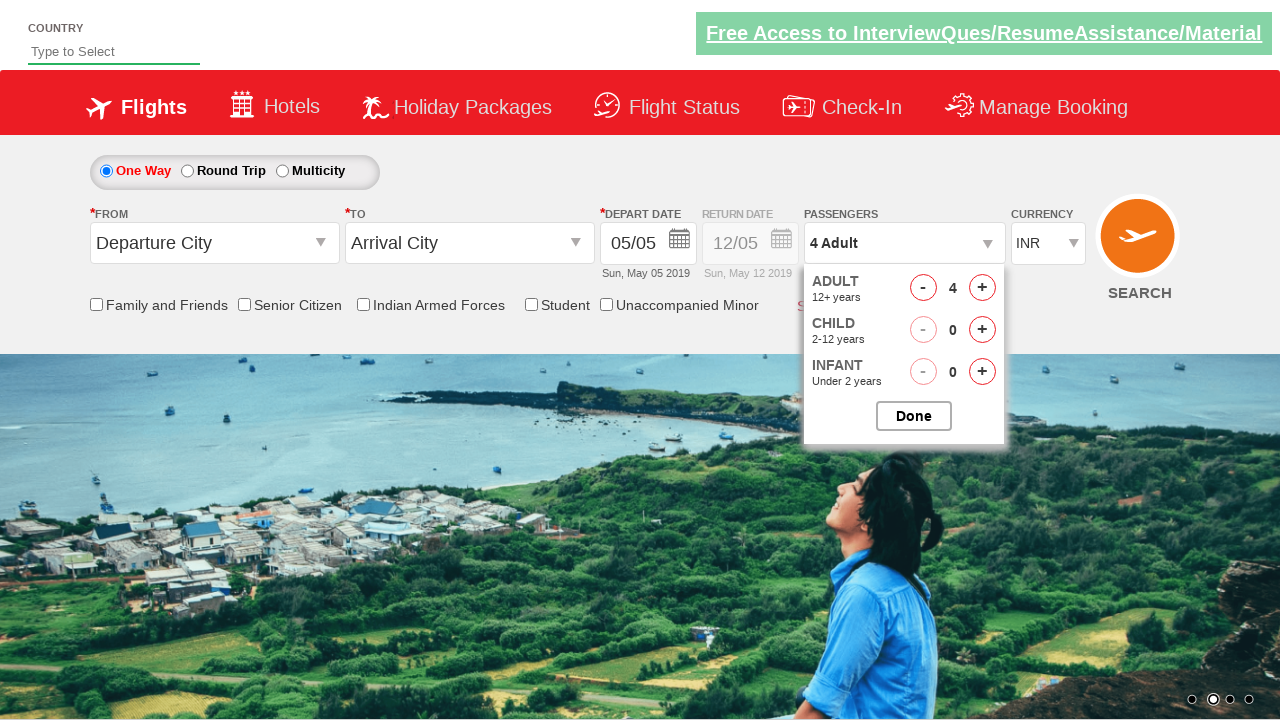

Incremented adult passenger count (iteration 4/5) at (982, 288) on #hrefIncAdt
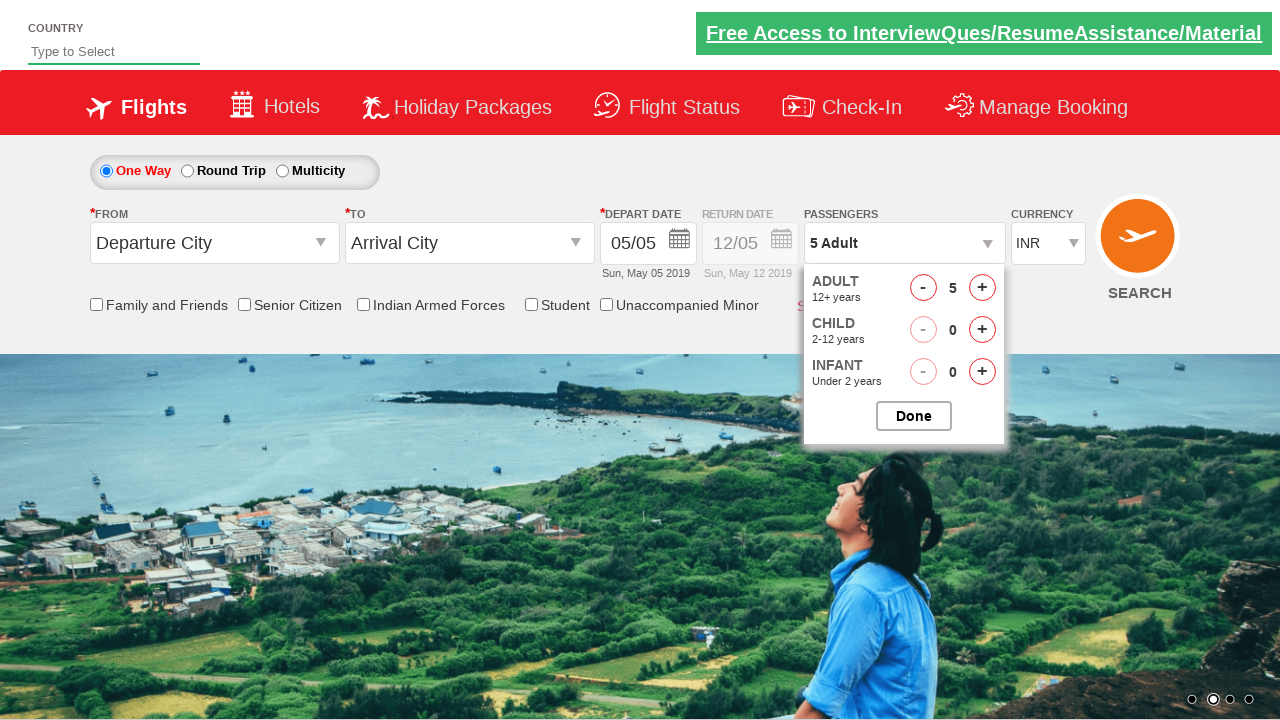

Incremented adult passenger count (iteration 5/5) at (982, 288) on #hrefIncAdt
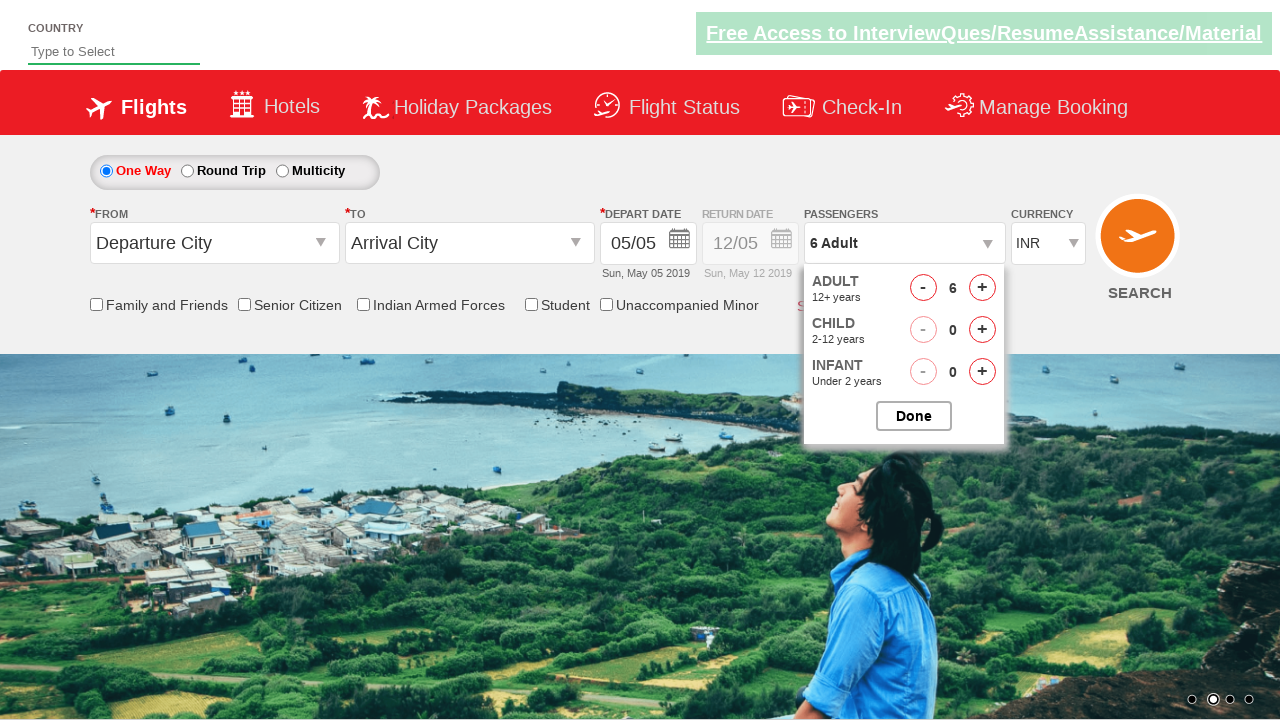

Clicked Done button to confirm passenger selection at (914, 416) on input[value='Done']
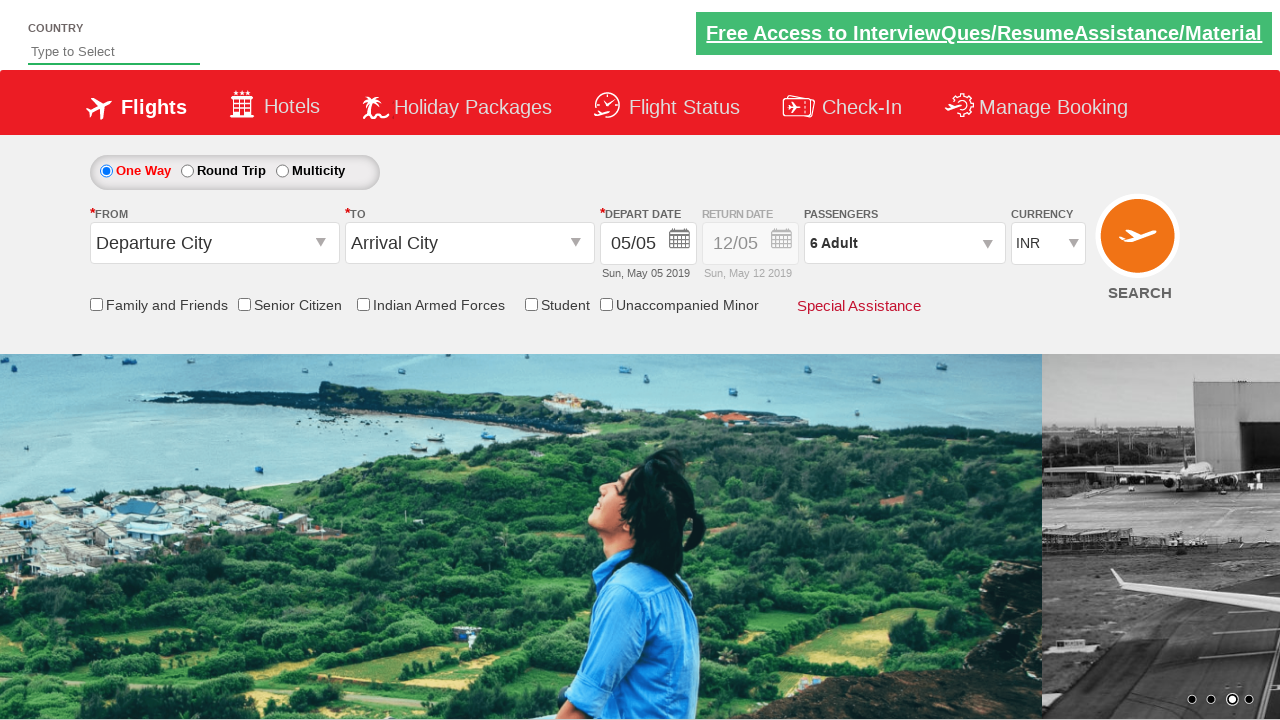

Verified passenger info dropdown element is present after selection
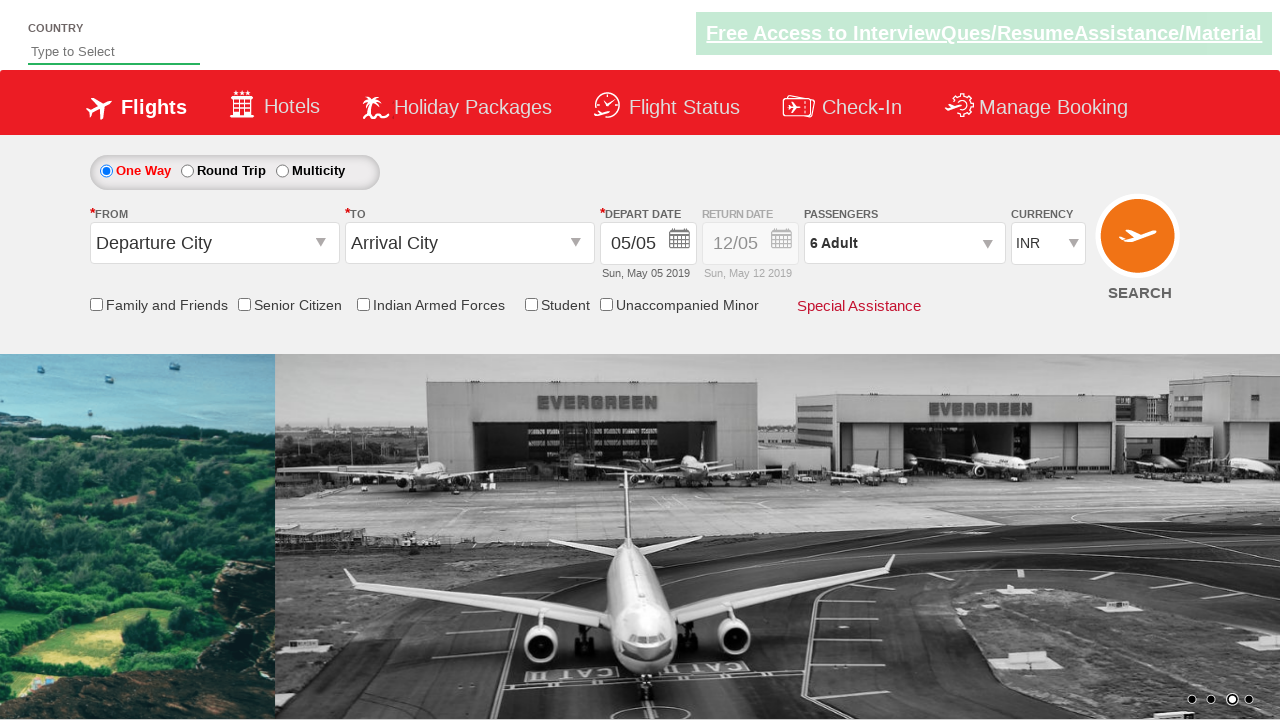

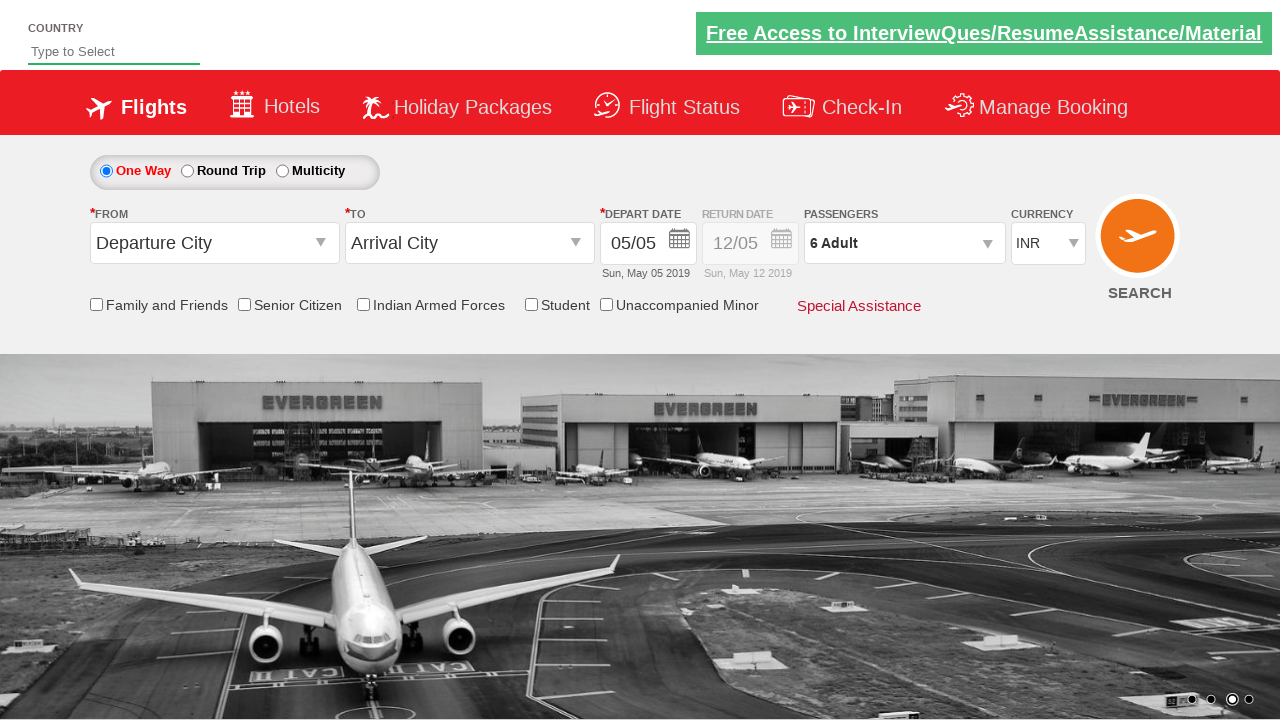